Tests that hamburger menu is hidden on tablet viewport.

Starting URL: https://ipierette.github.io/catbytes-portifolio/

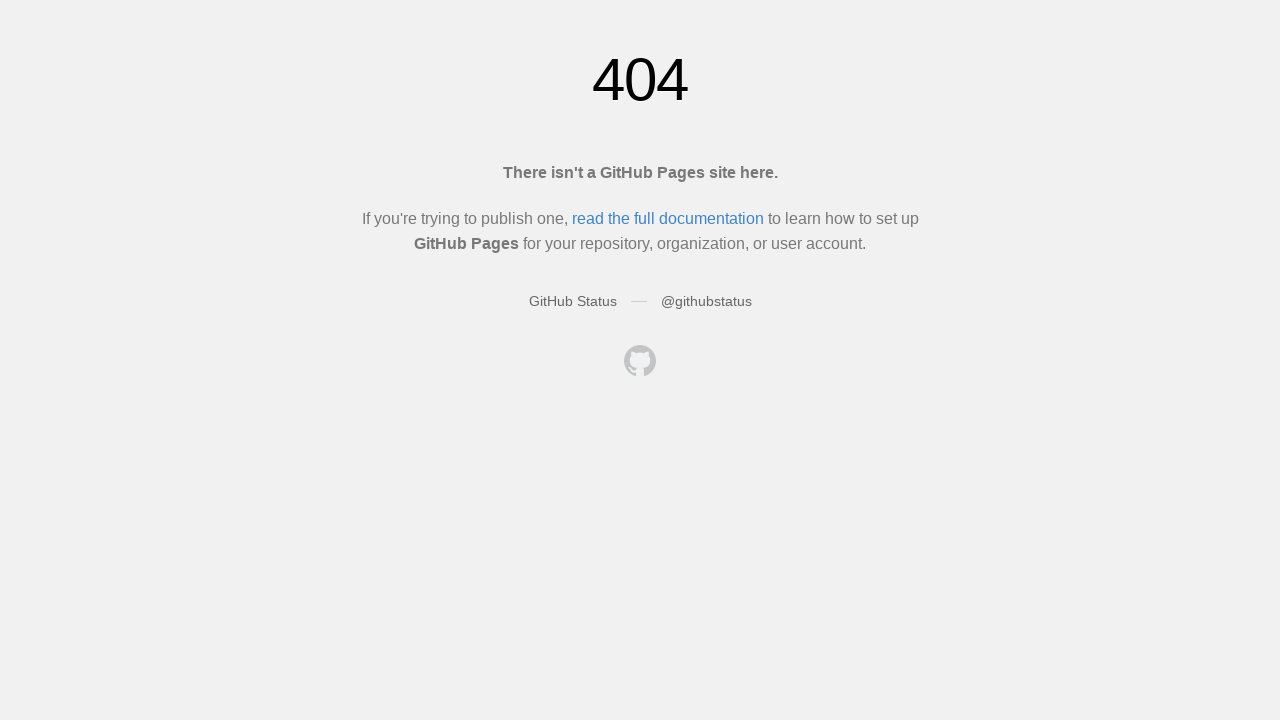

Set viewport to tablet size (768x1024)
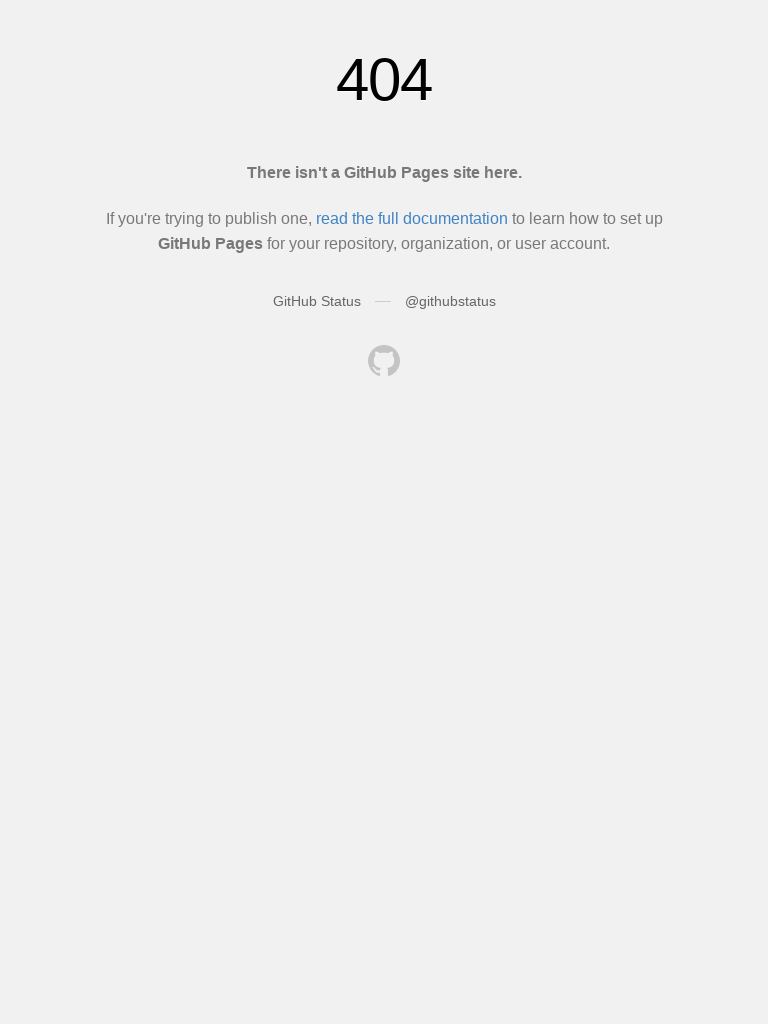

Reloaded page with tablet viewport
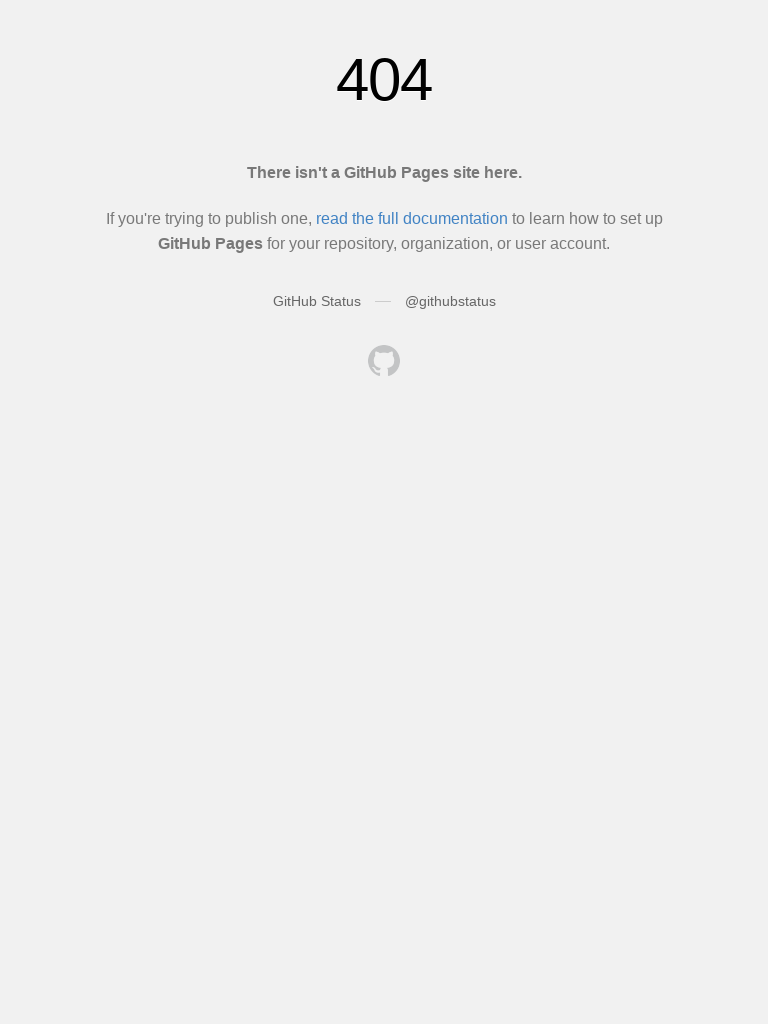

Verified hamburger menu toggle is hidden on tablet viewport
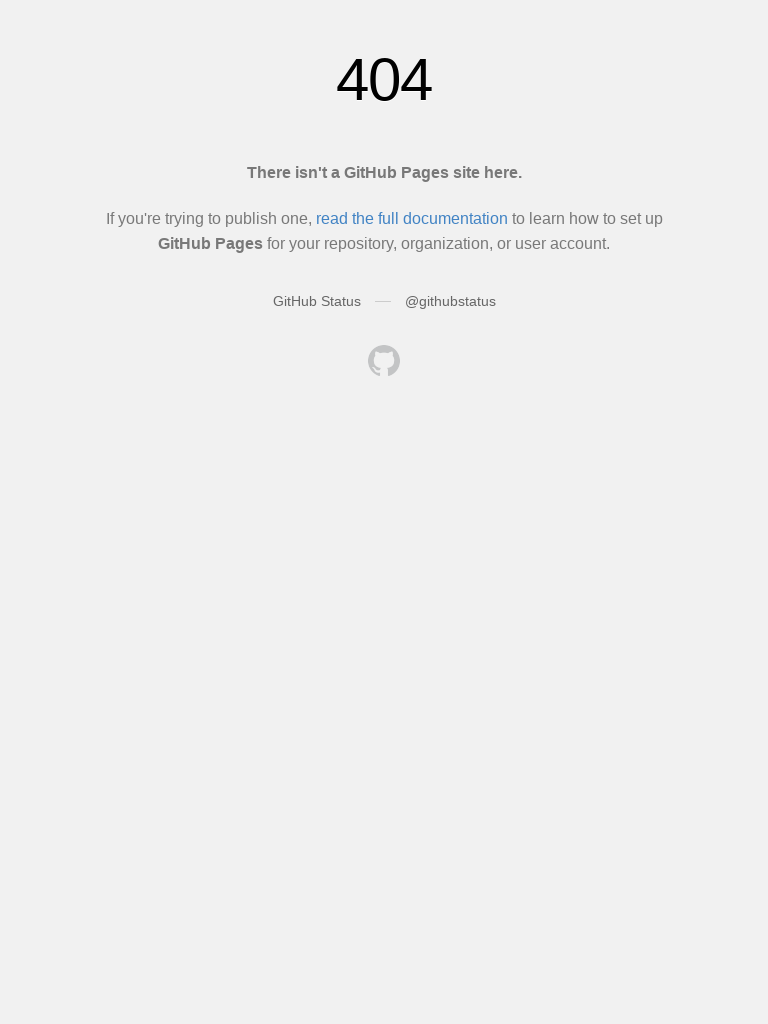

Verified mobile menu is hidden on tablet viewport
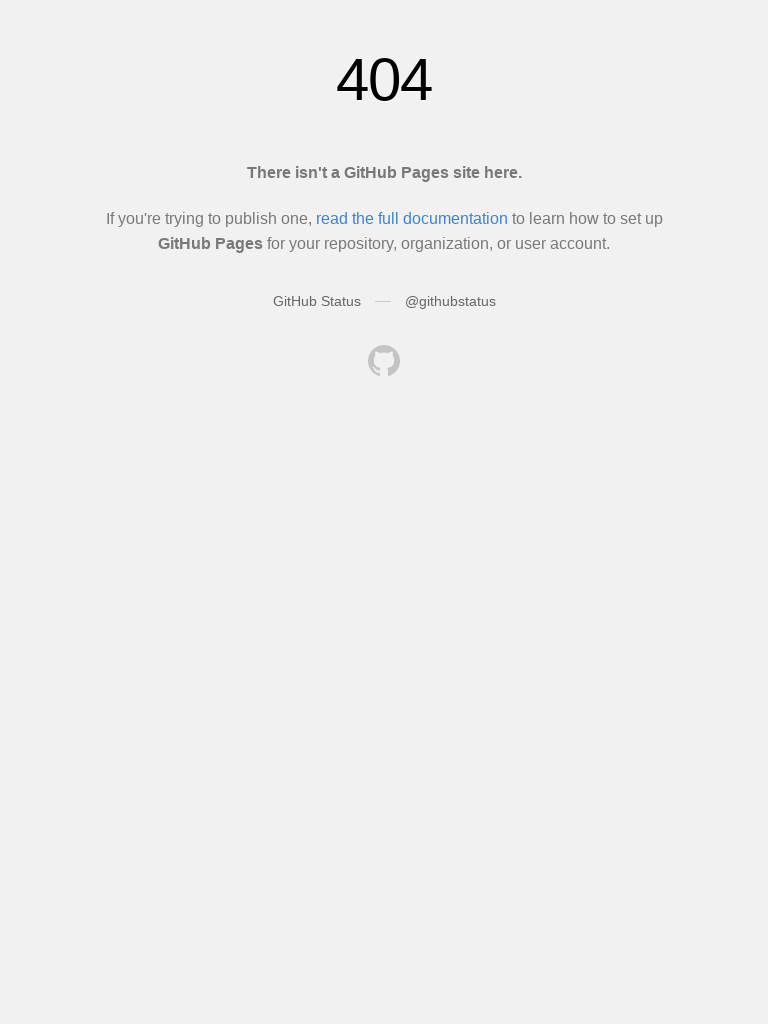

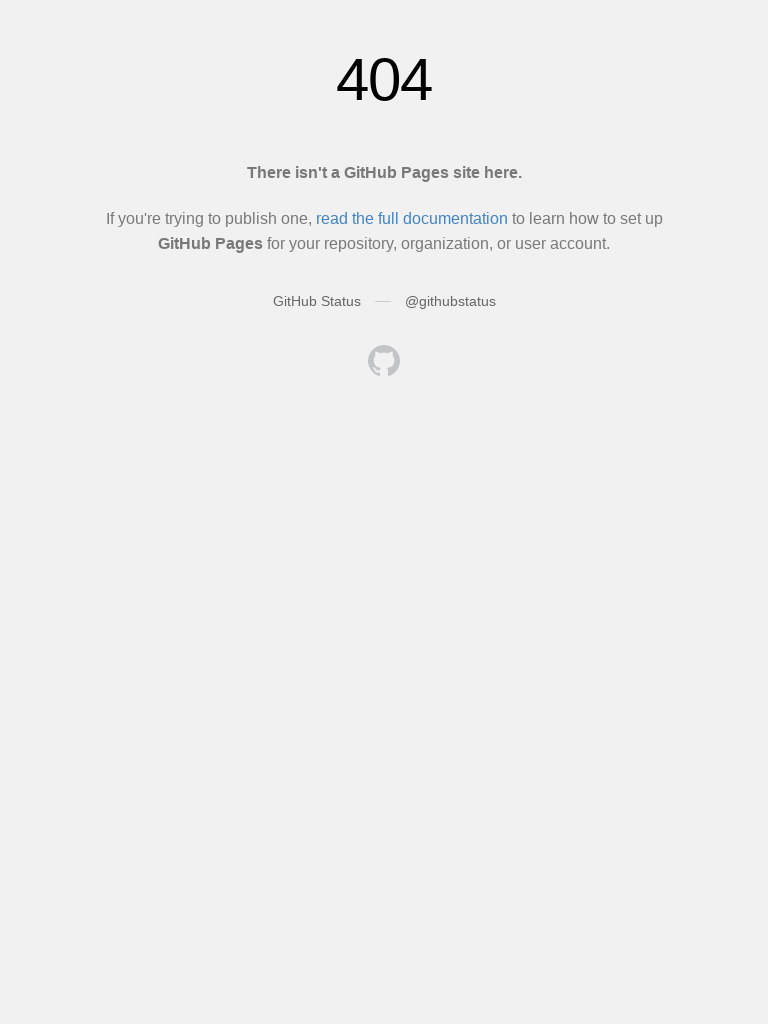